Tests the validation message when attempting to login with only username filled but password empty

Starting URL: https://www.saucedemo.com/

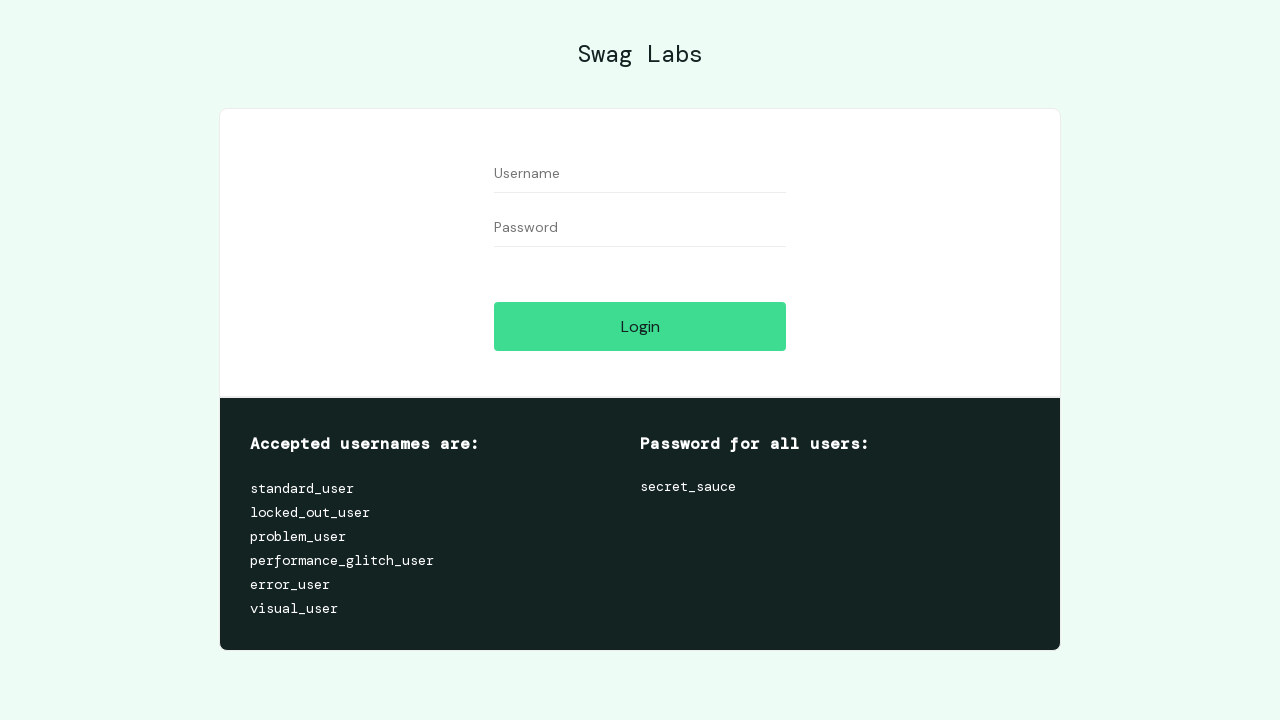

Filled username field with 'testuser123' on #user-name
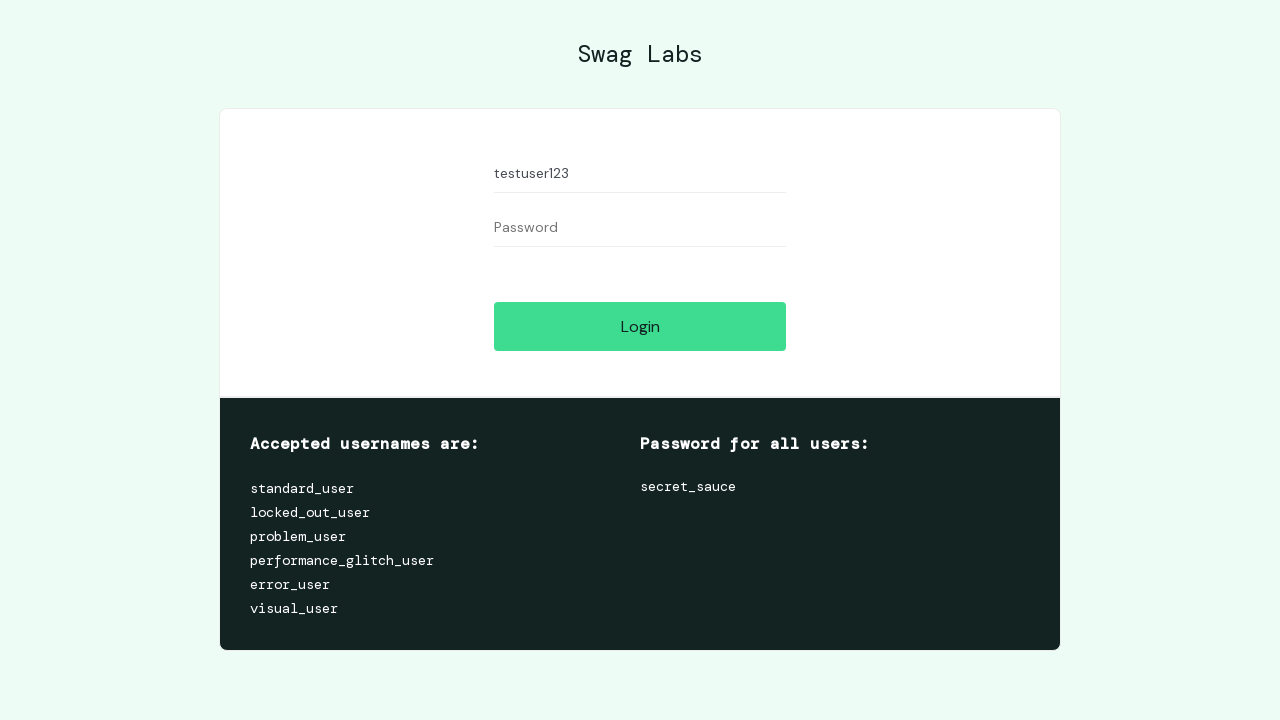

Clicked login button with empty password field at (640, 326) on #login-button
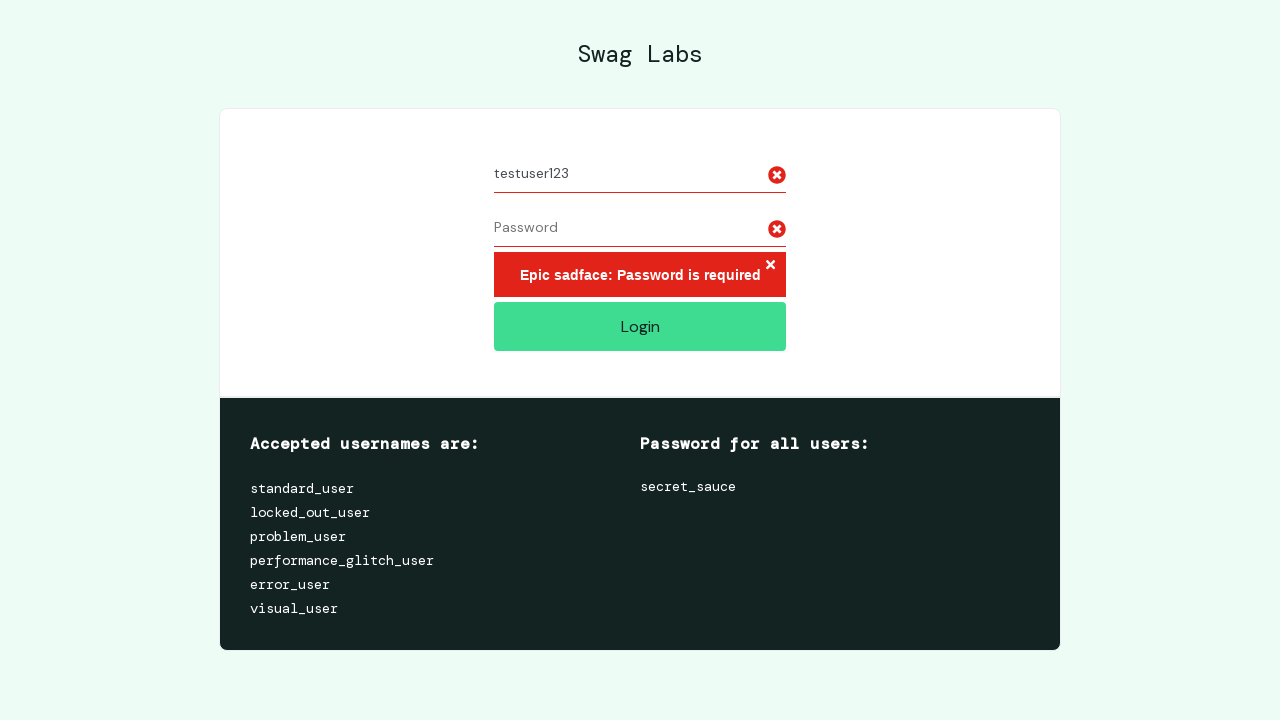

Validation error message appeared
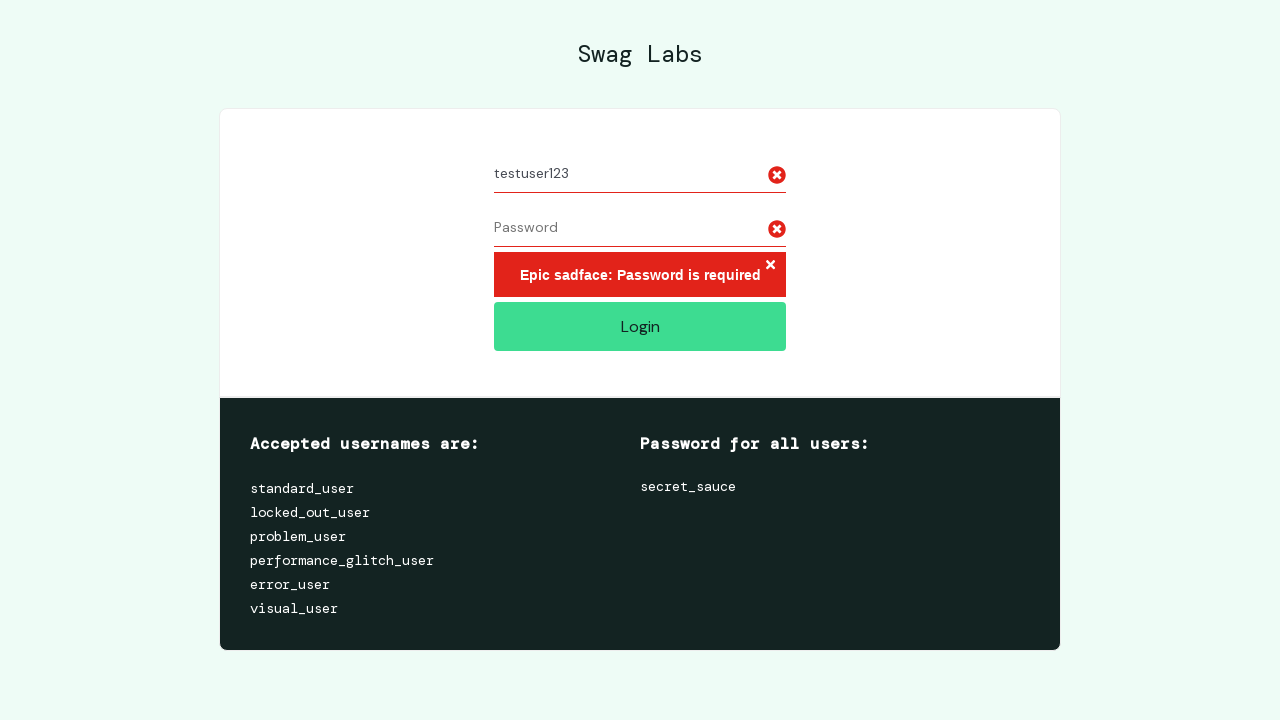

Captured validation error message: 'Epic sadface: Password is required'
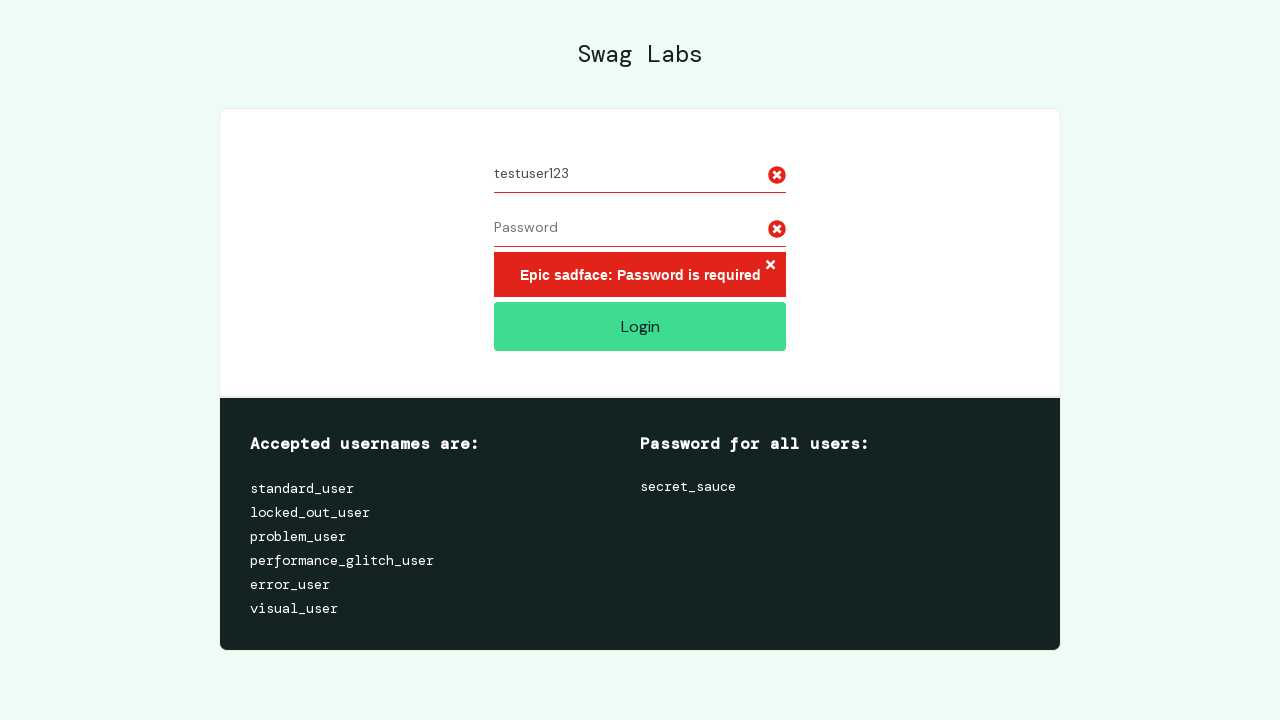

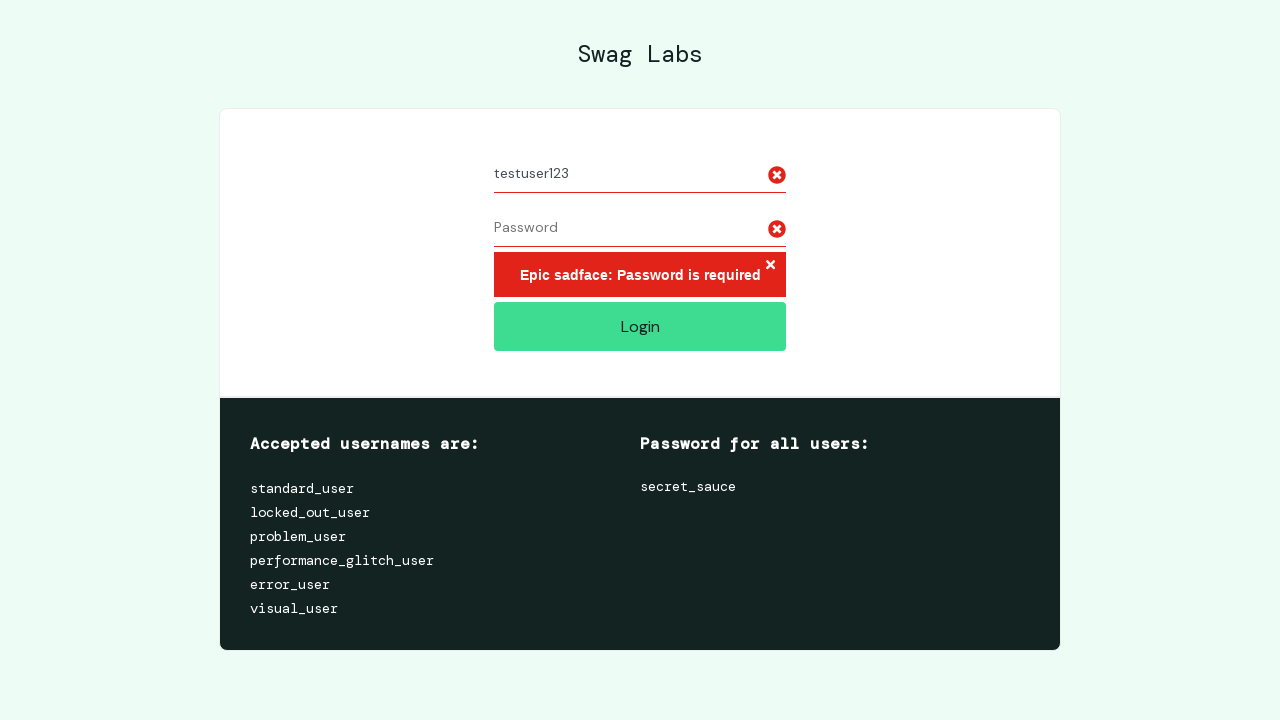